Tests submitting an empty form by clicking Form link and then the submit button.

Starting URL: https://formy-project.herokuapp.com/

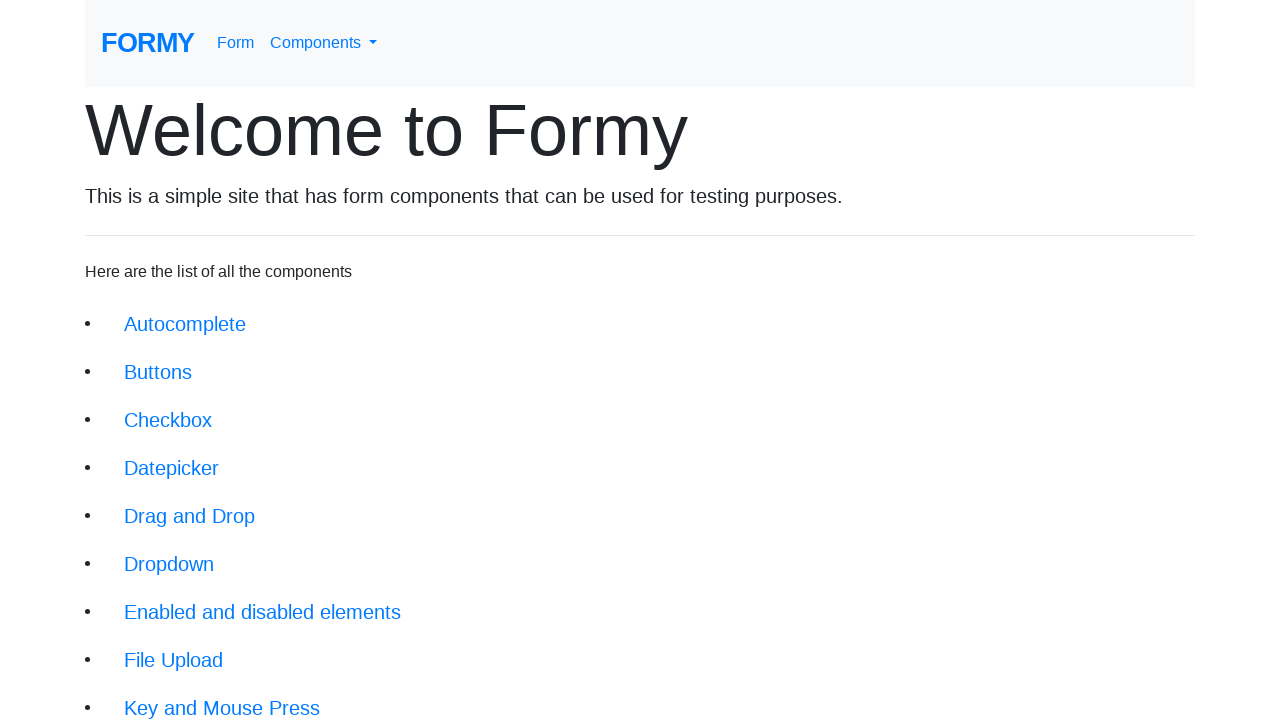

Clicked on Form link at (236, 43) on xpath=//a[text()='Form']
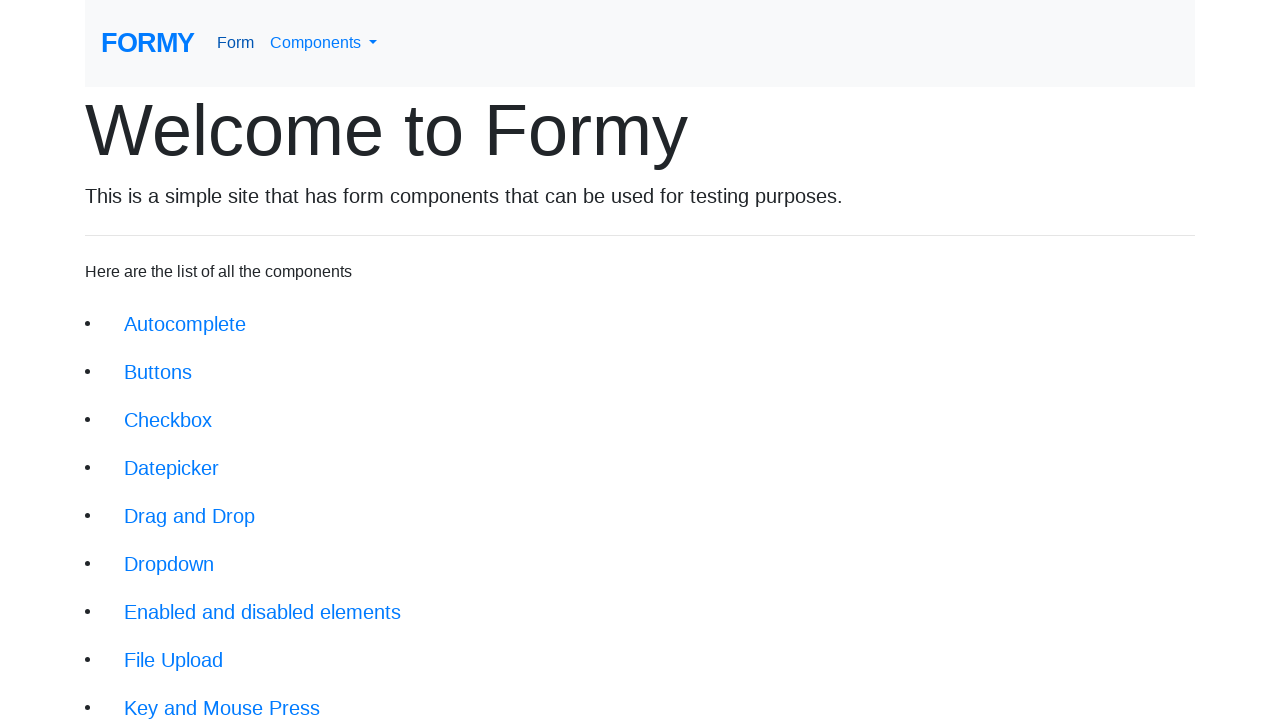

Clicked submit button at (148, 680) on xpath=//a[@class='btn btn-lg btn-primary']
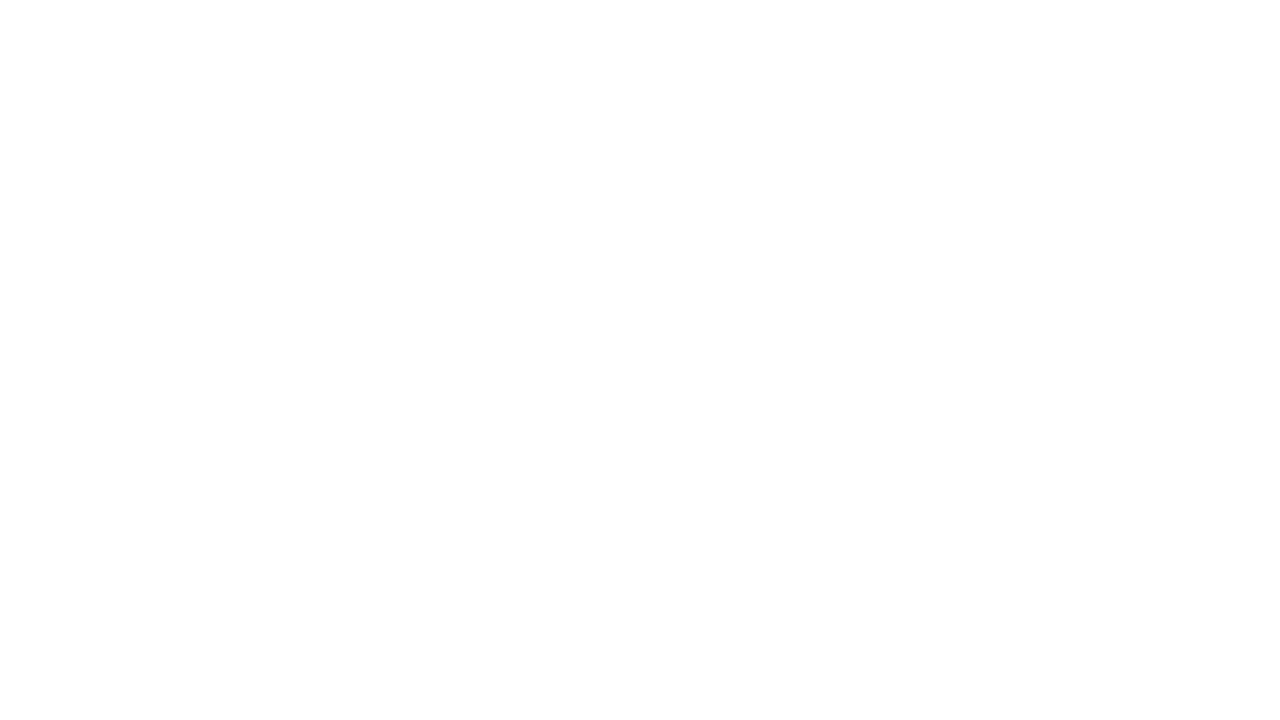

Success message appeared after submitting empty form
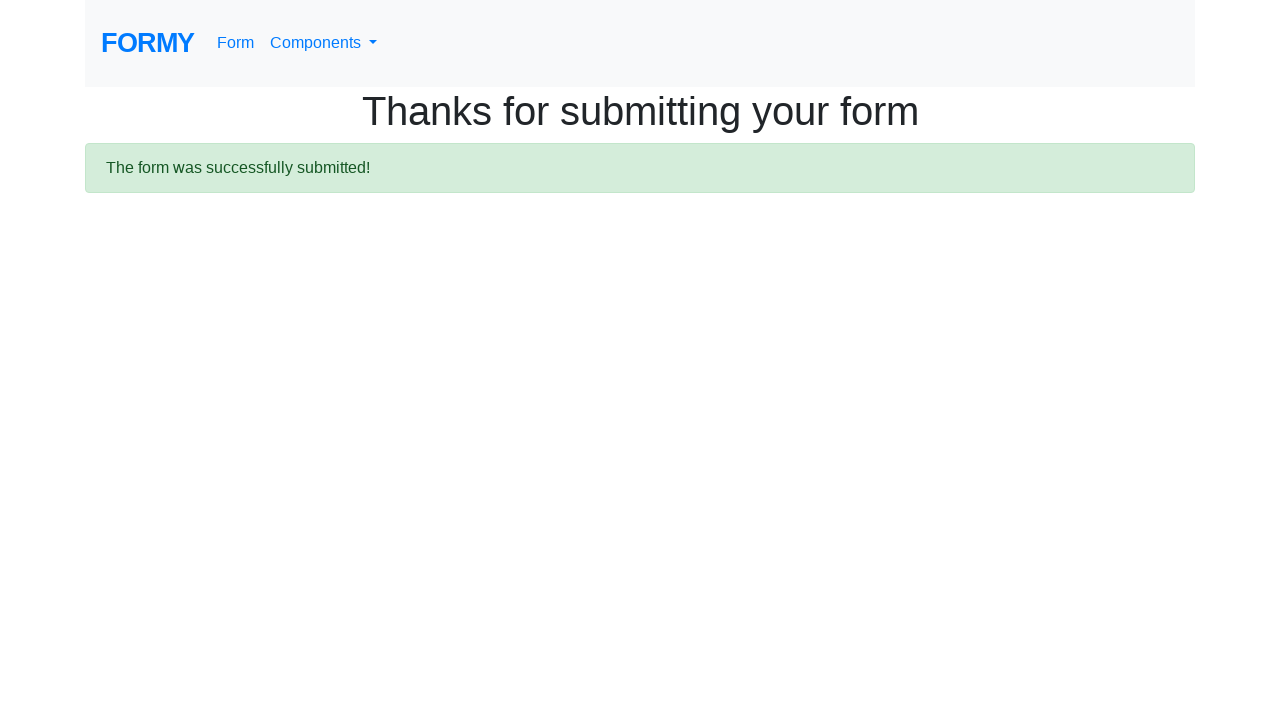

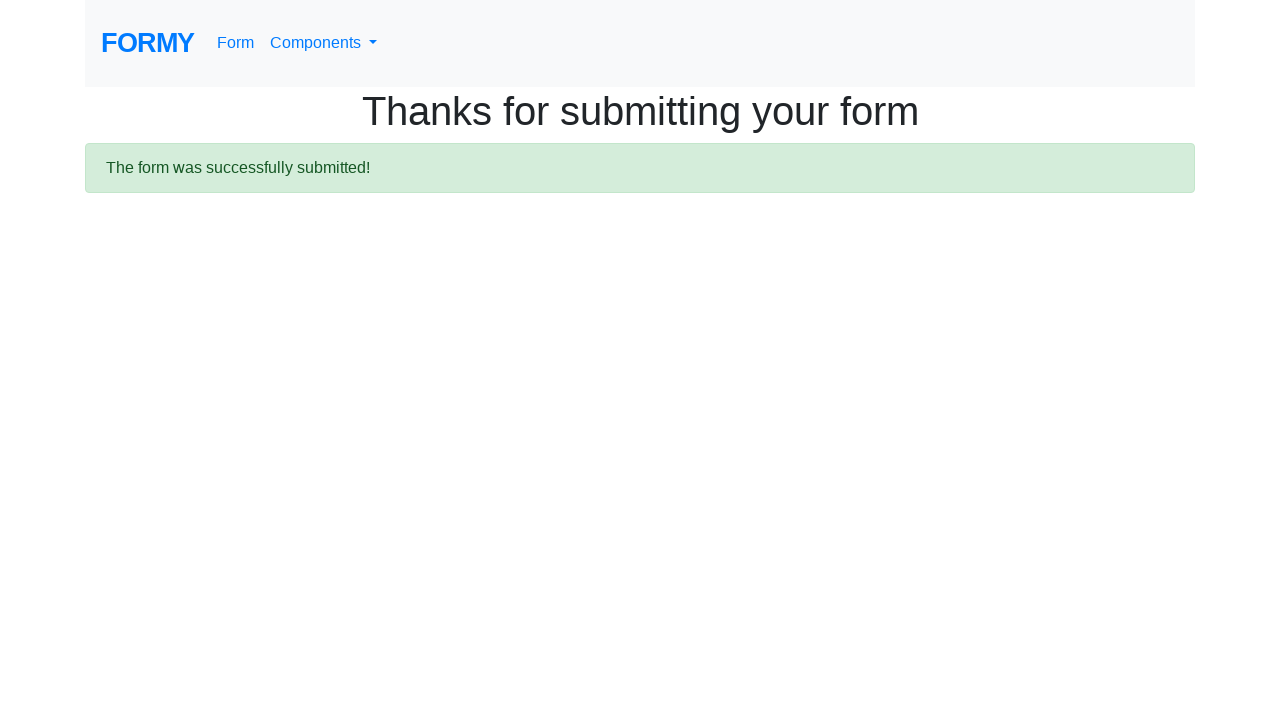